Tests various wait conditions on a demo page including visibility, invisibility, clickability, text changes, and window handling

Starting URL: https://leafground.com/waits.xhtml

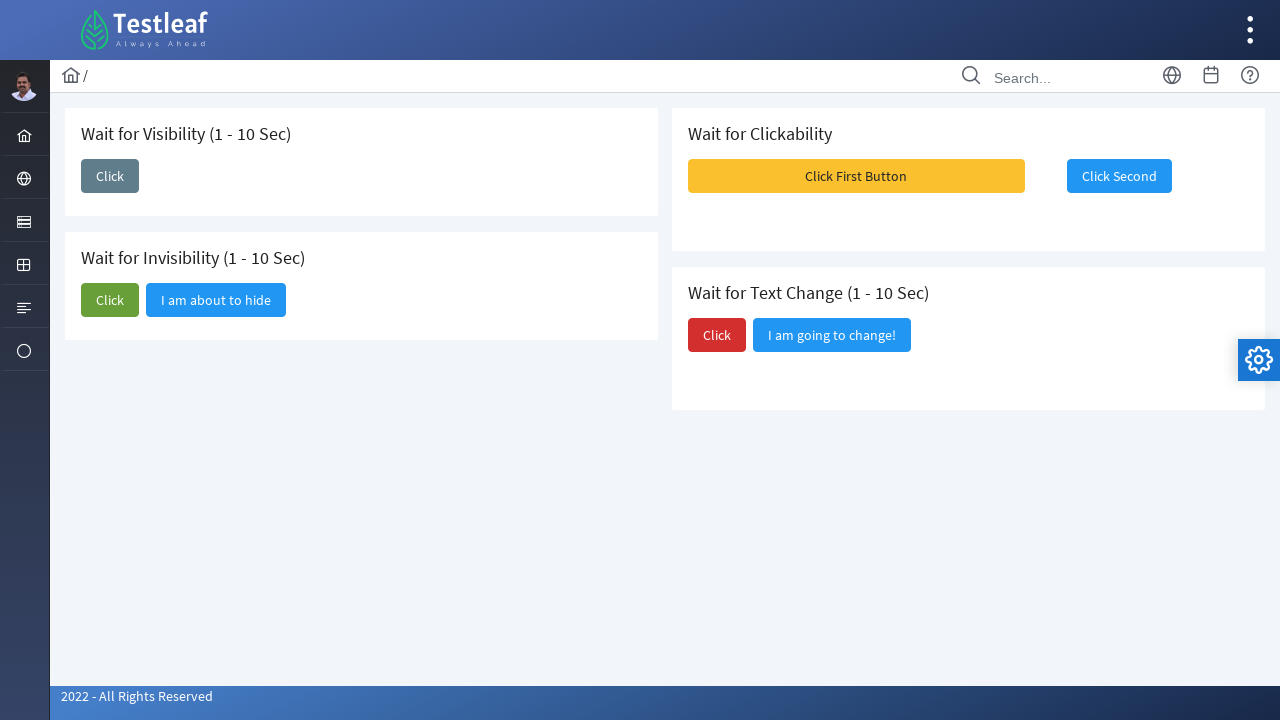

Clicked first button to trigger element visibility at (110, 176) on xpath=//span[text()='Click']
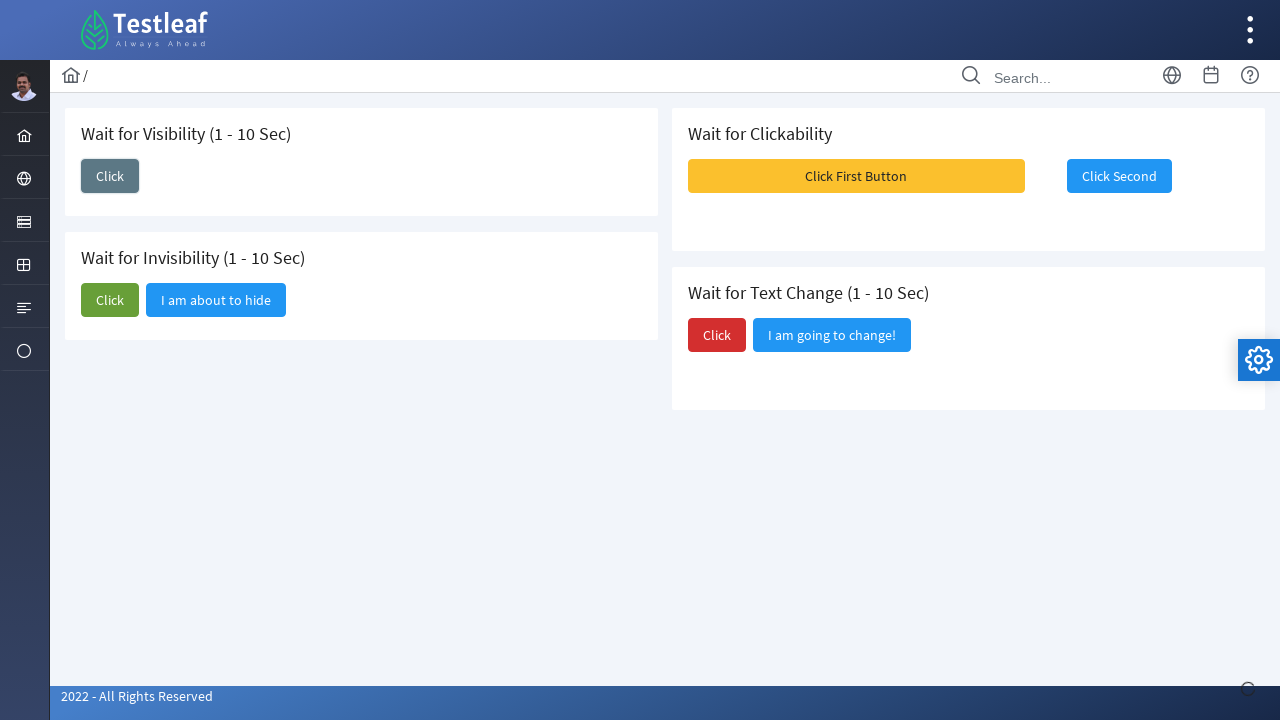

Element 'I am here' became visible
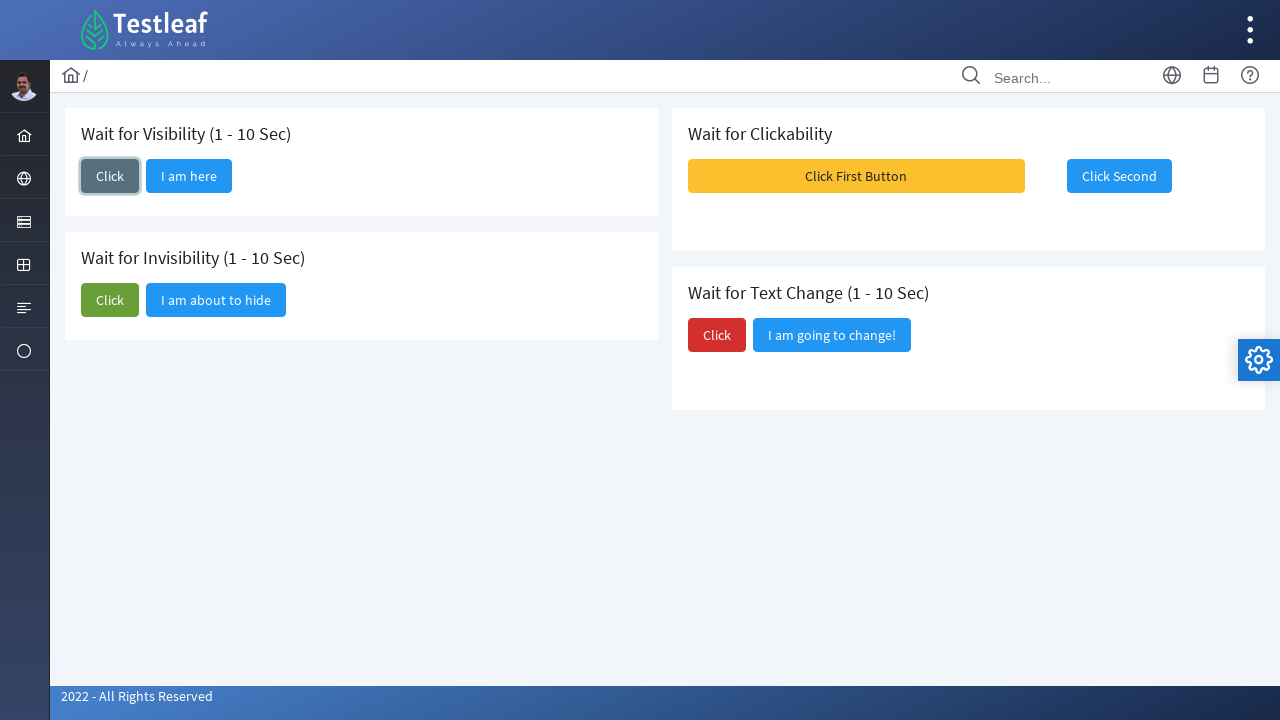

Clicked second button to trigger element invisibility at (110, 300) on xpath=(//span[text()='Click'])[2]
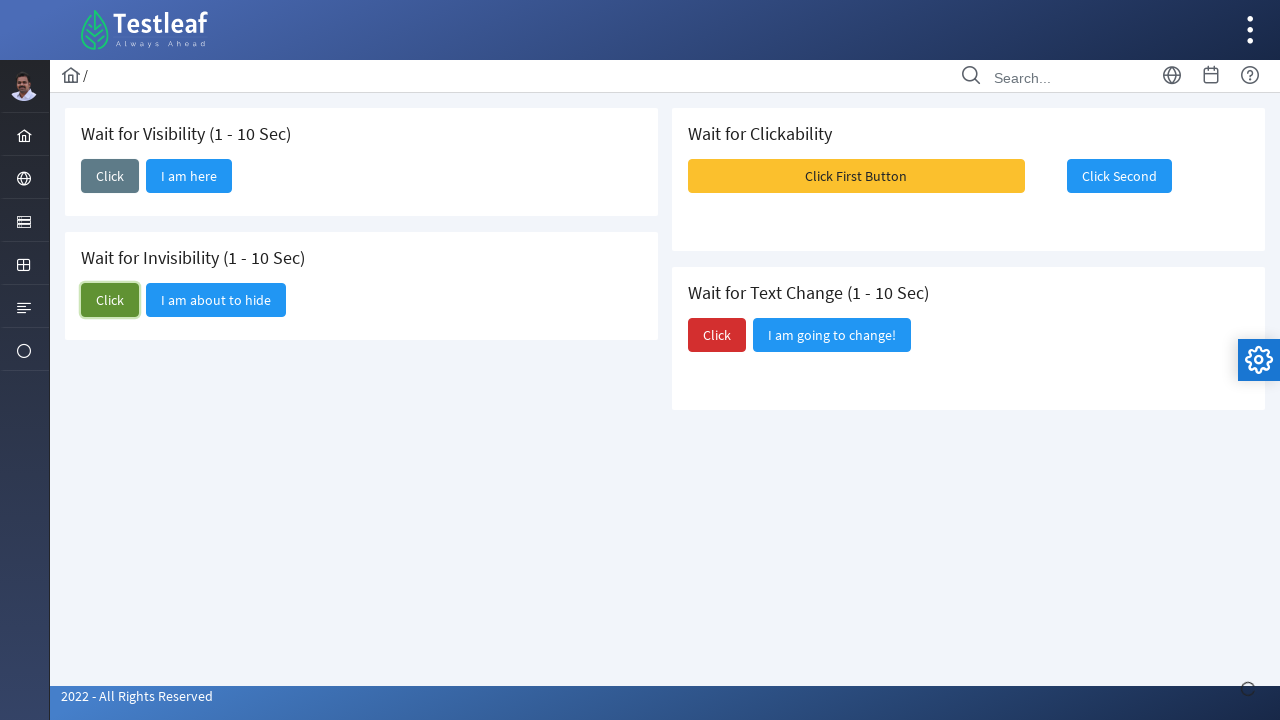

Element 'I am about to hide' disappeared
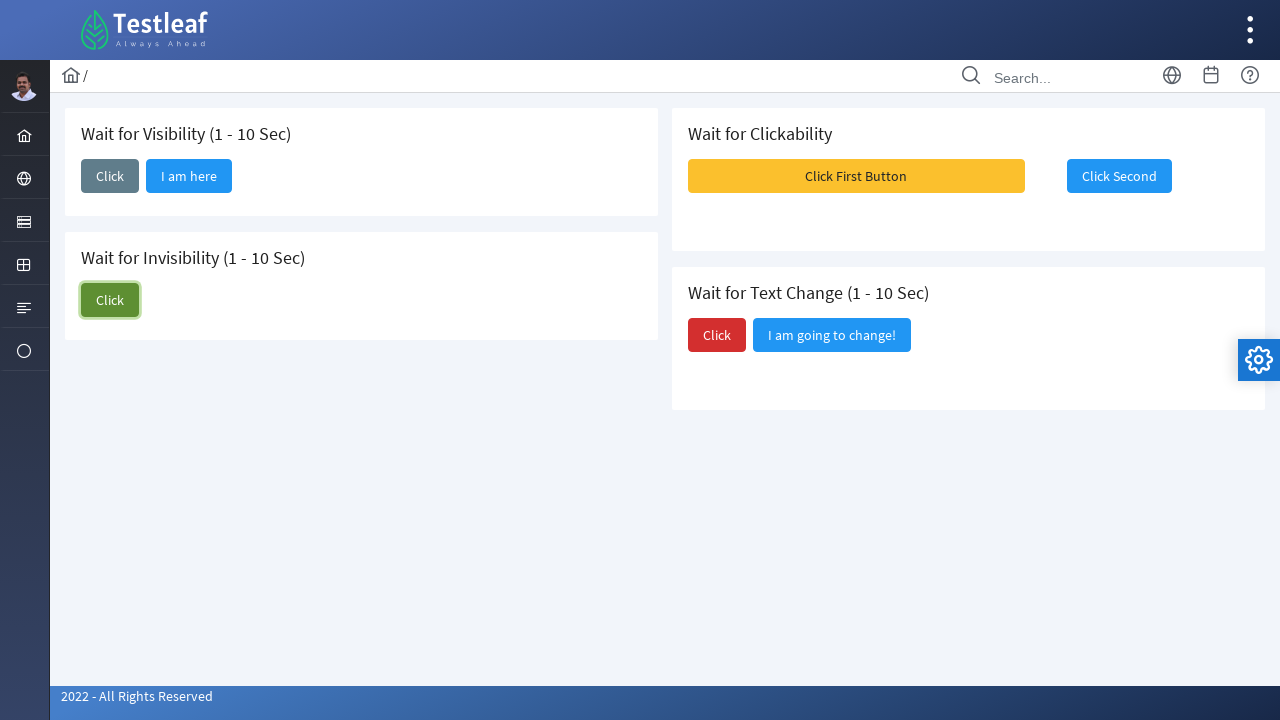

Clicked 'Click First Button' at (856, 176) on xpath=//span[text()='Click First Button']
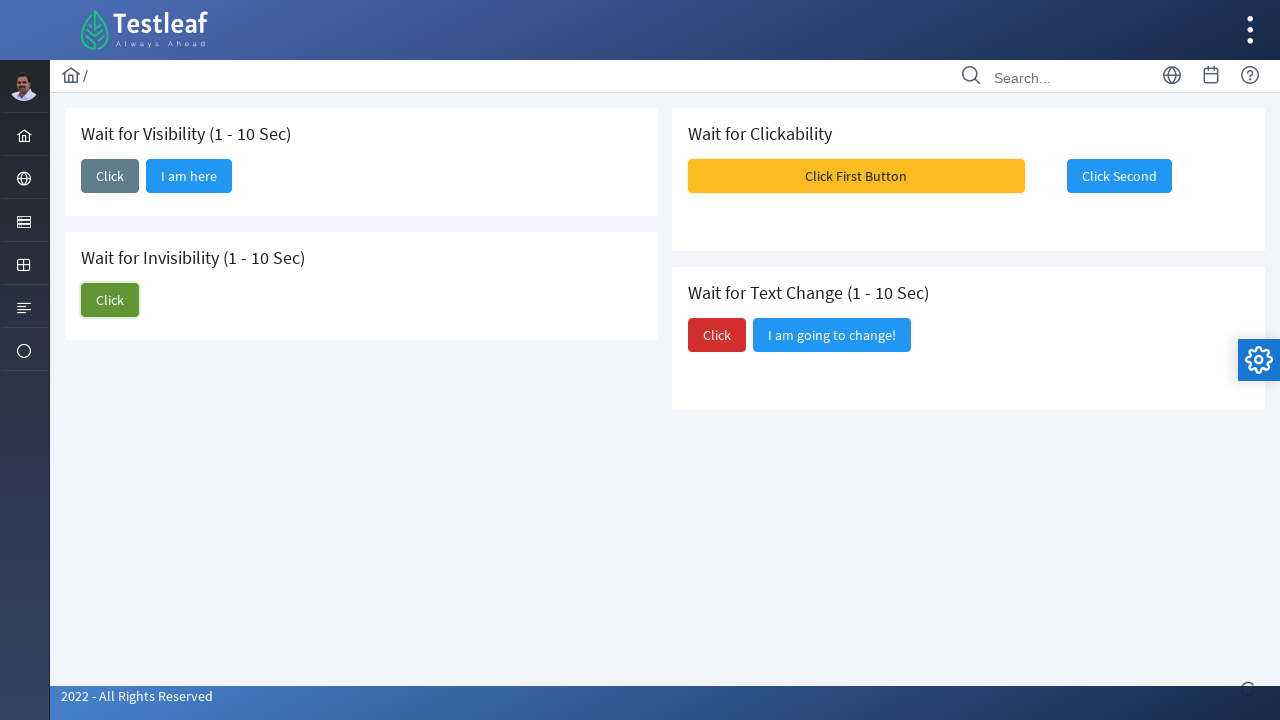

Message 1 element disappeared
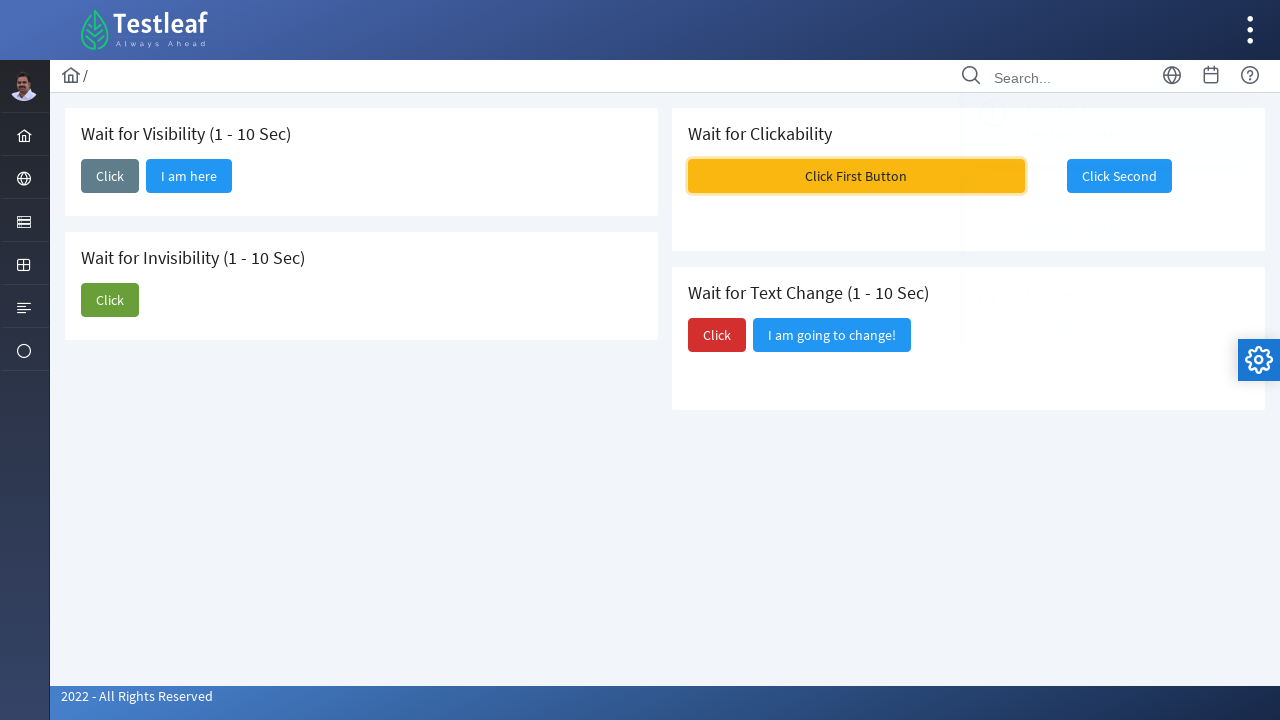

'Click Second' button became visible and clickable
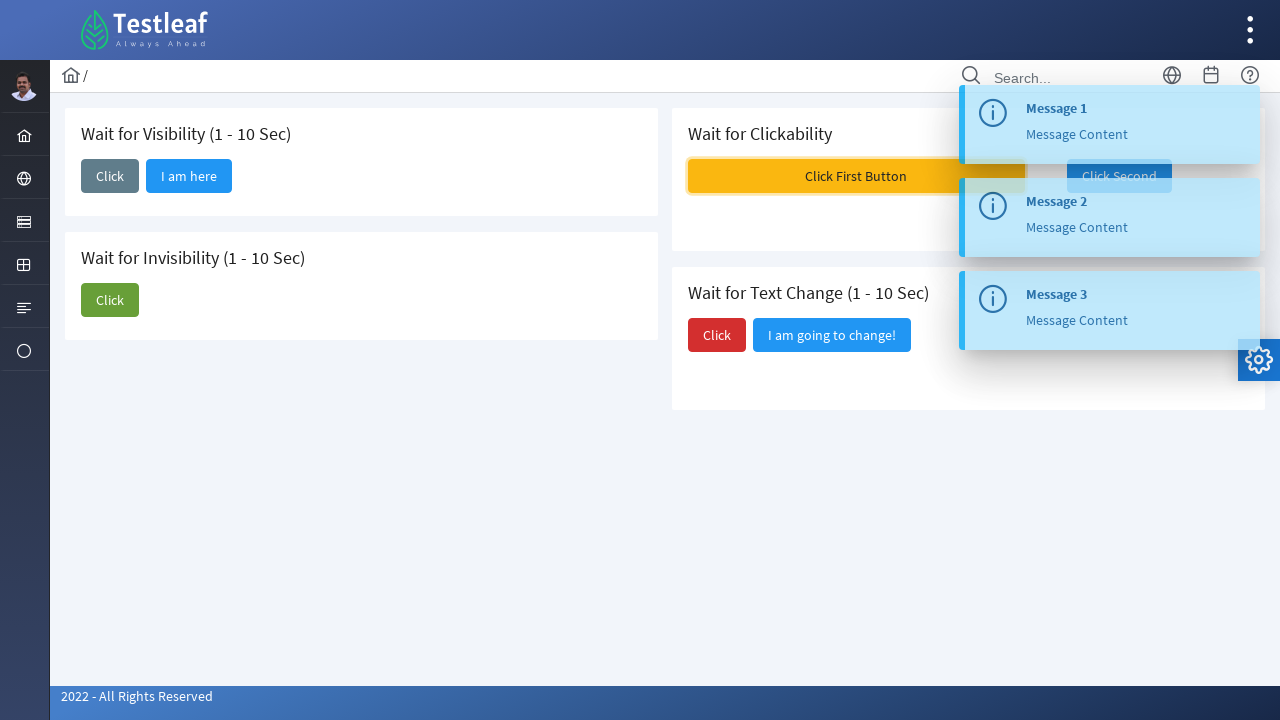

Clicked 'Click Second' button at (1119, 176) on xpath=//span[text()='Click Second']
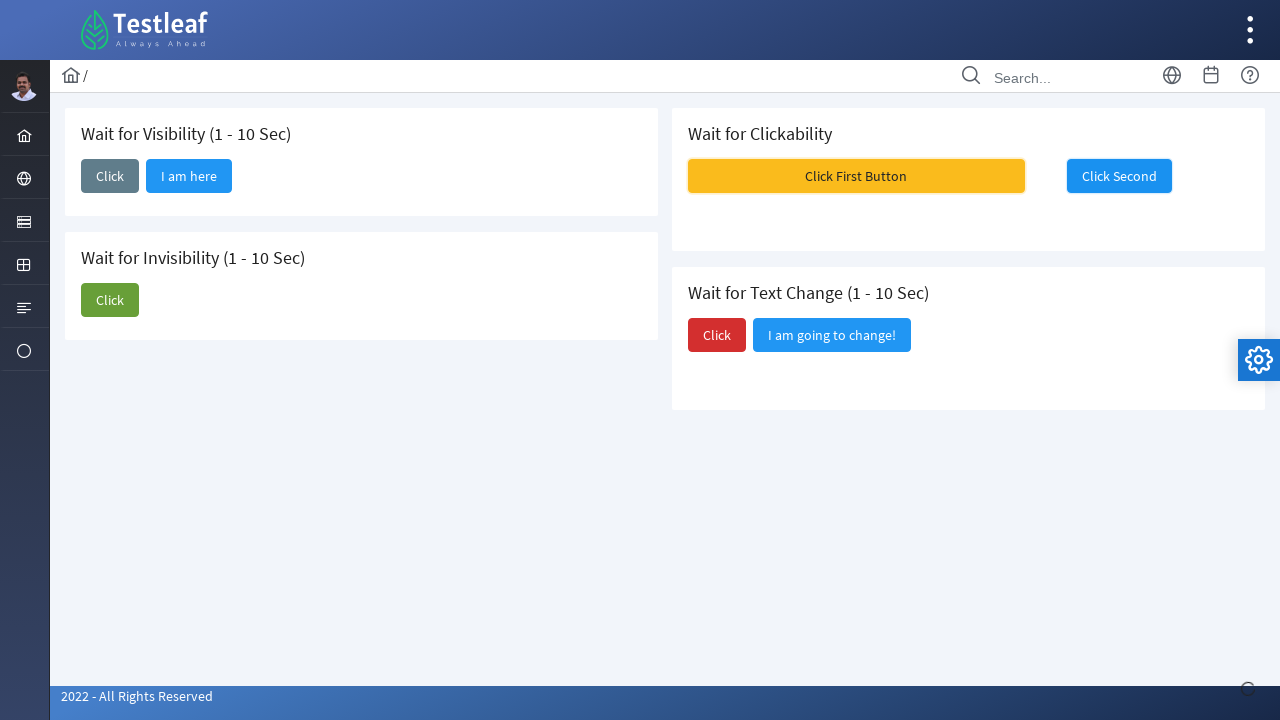

Clicked third button to trigger text change at (717, 335) on xpath=(//span[text()='Click'])[3]
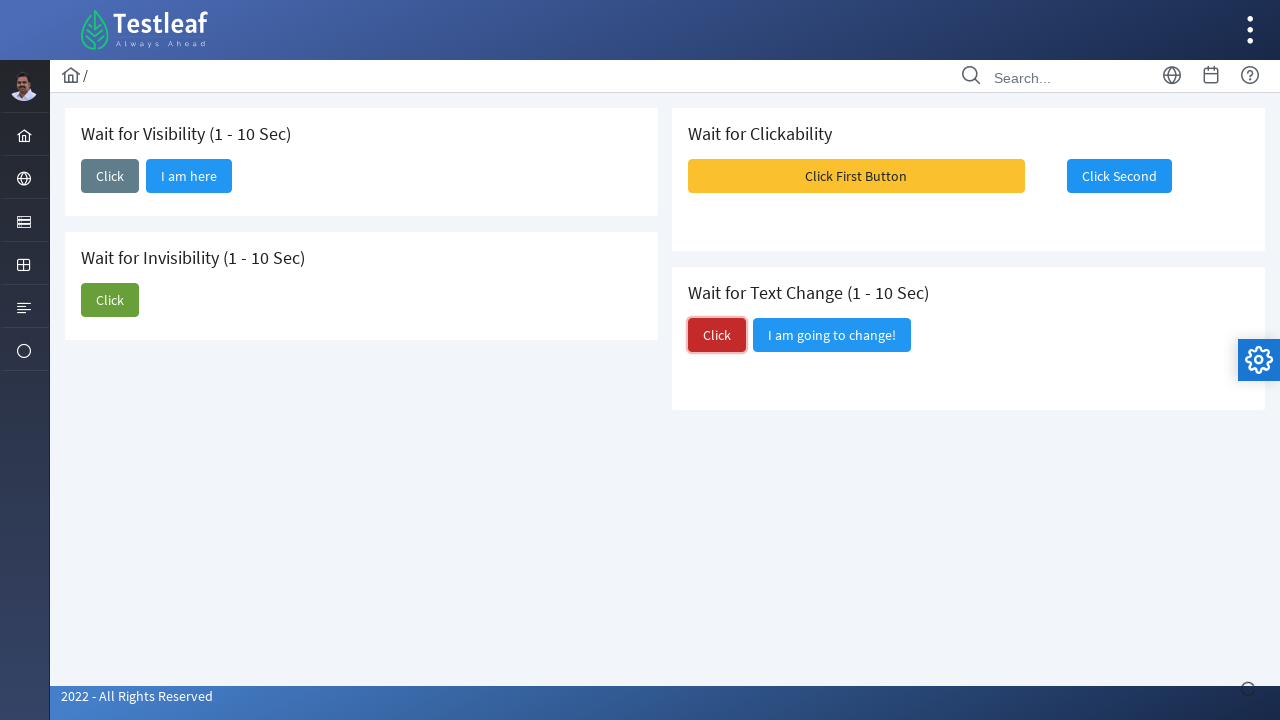

Text changed to 'Did you notice?' as expected
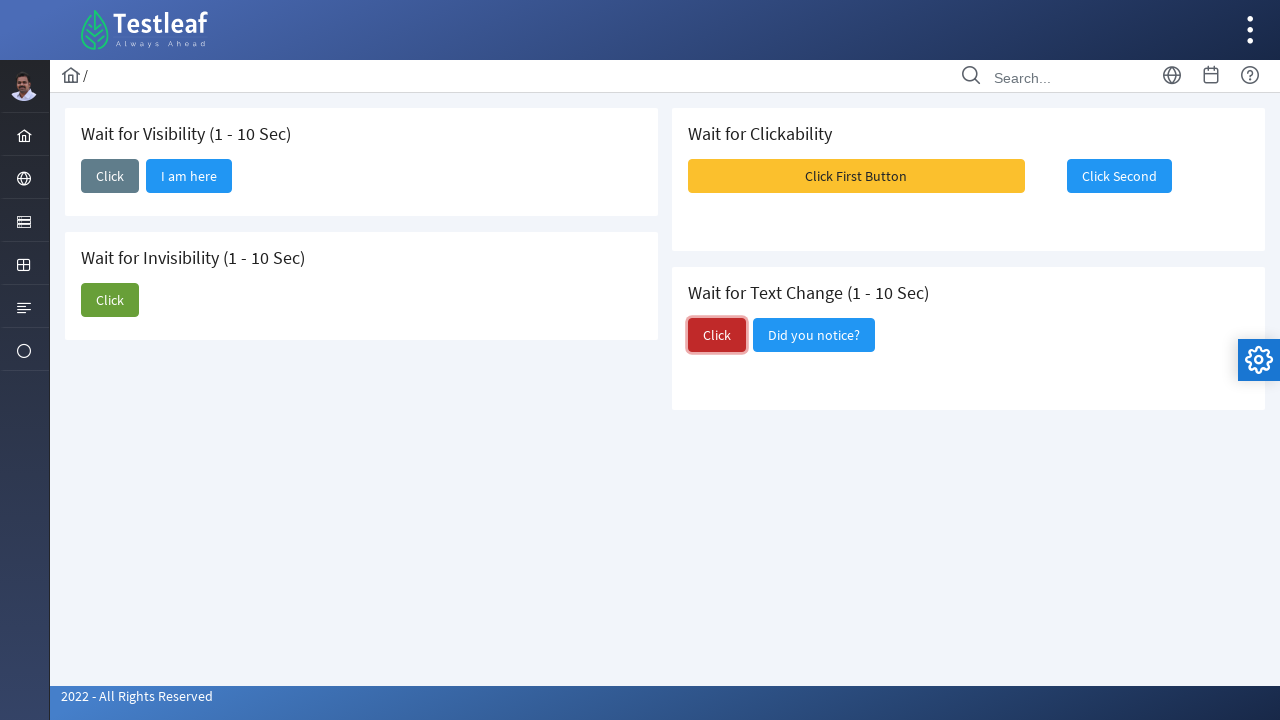

Navigated to window.xhtml page
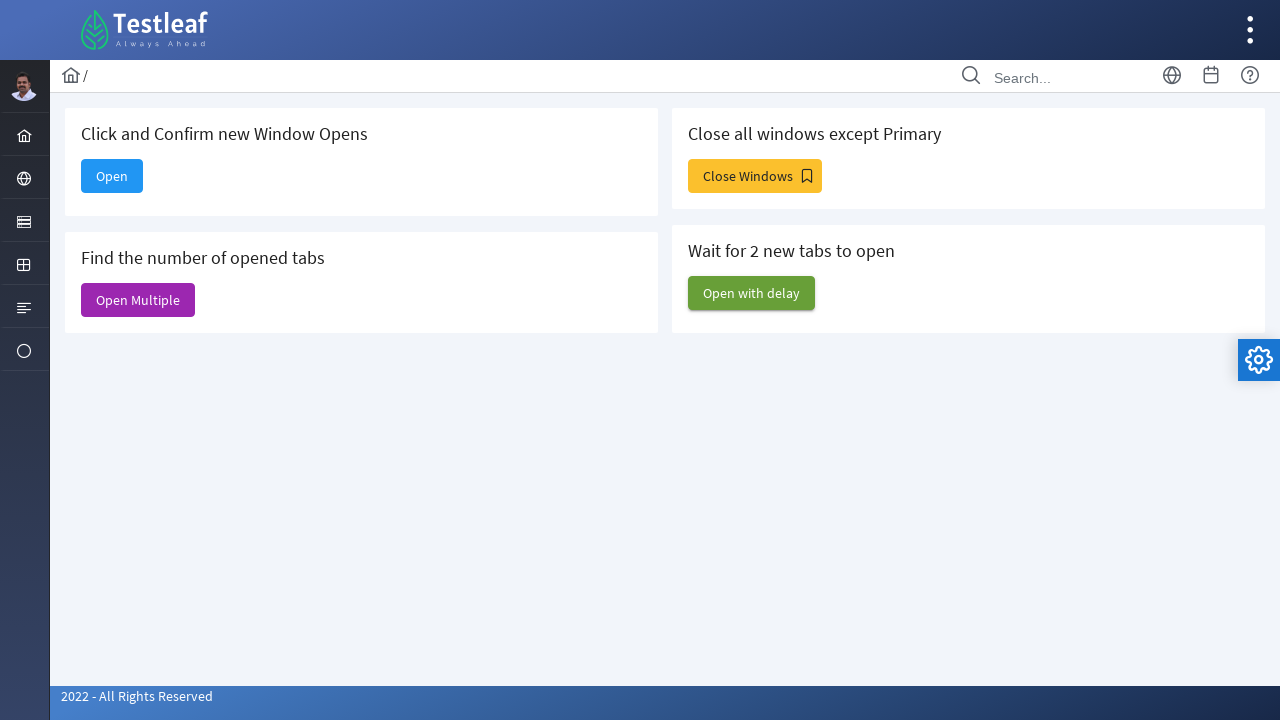

Clicked 'Open with delay' button at (752, 293) on xpath=//span[text()='Open with delay']
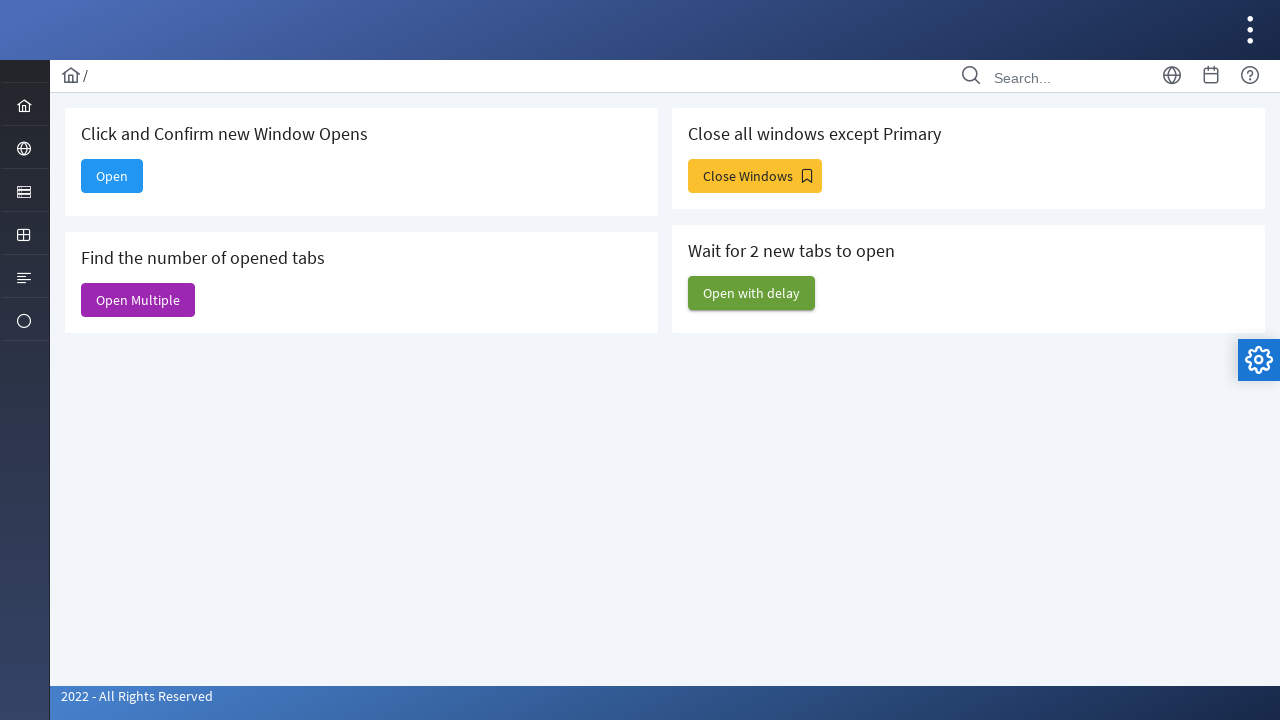

Waited 2 seconds for windows to open
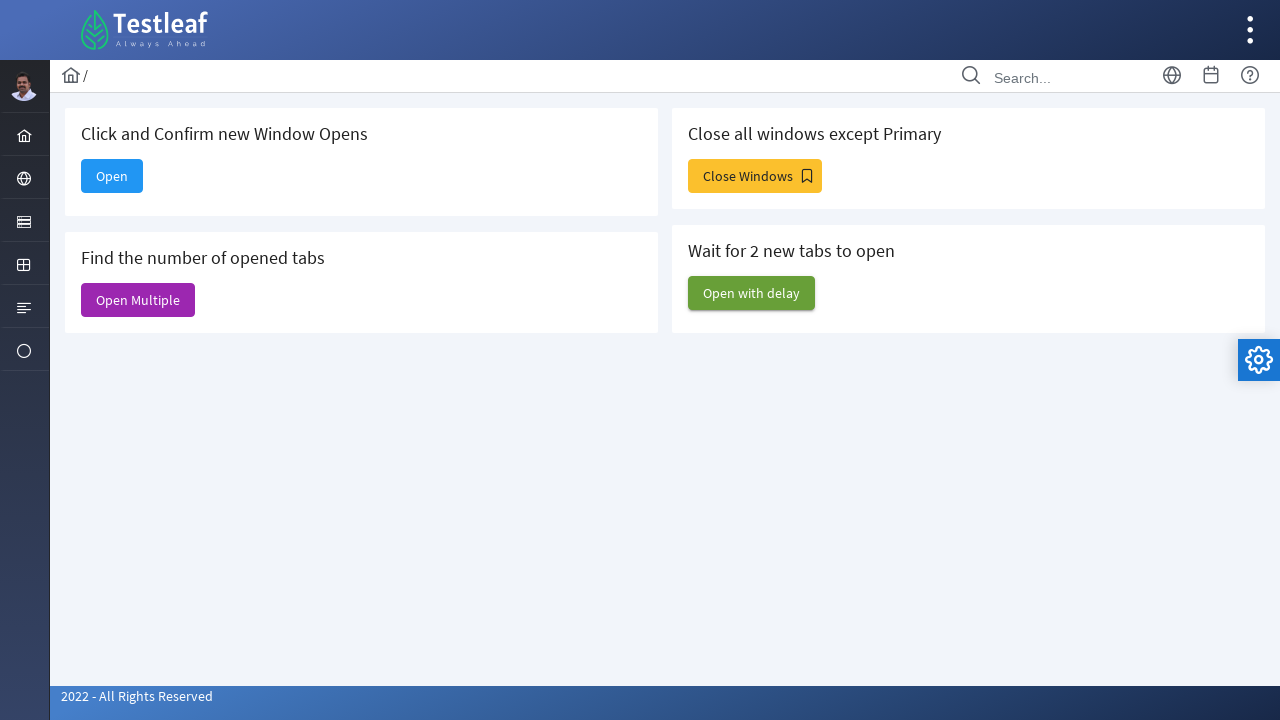

Checked available pages in context
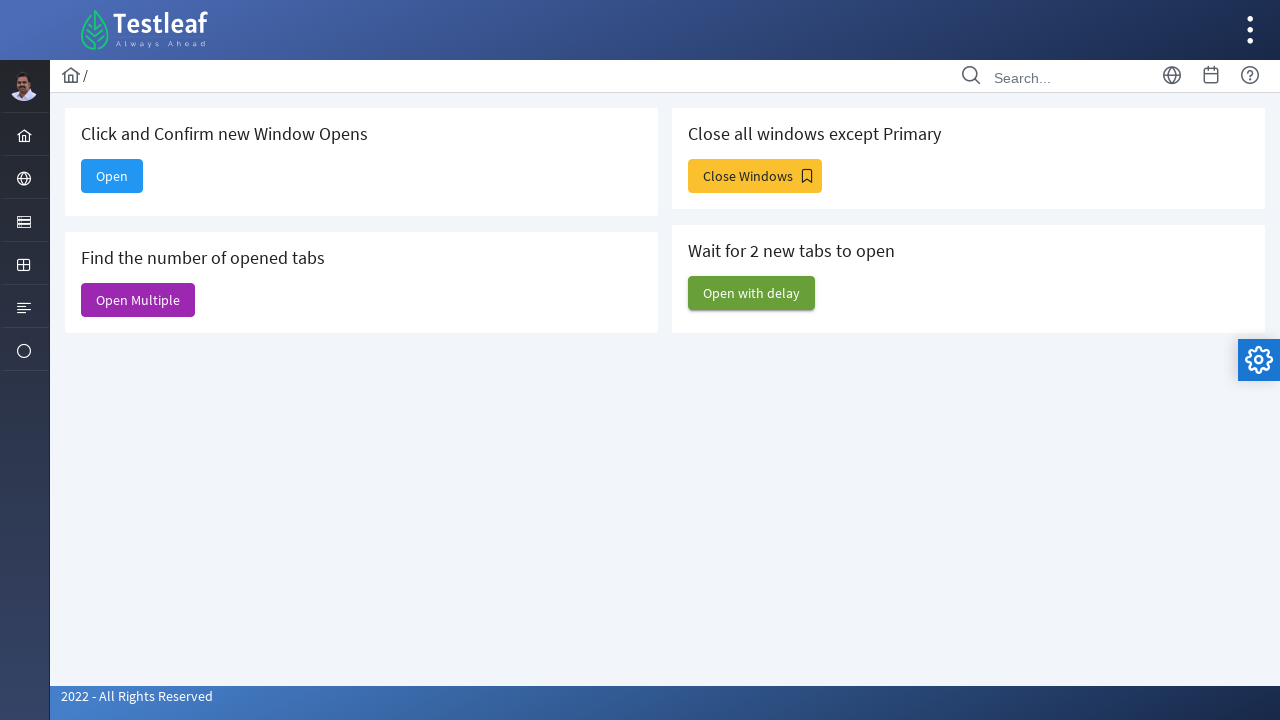

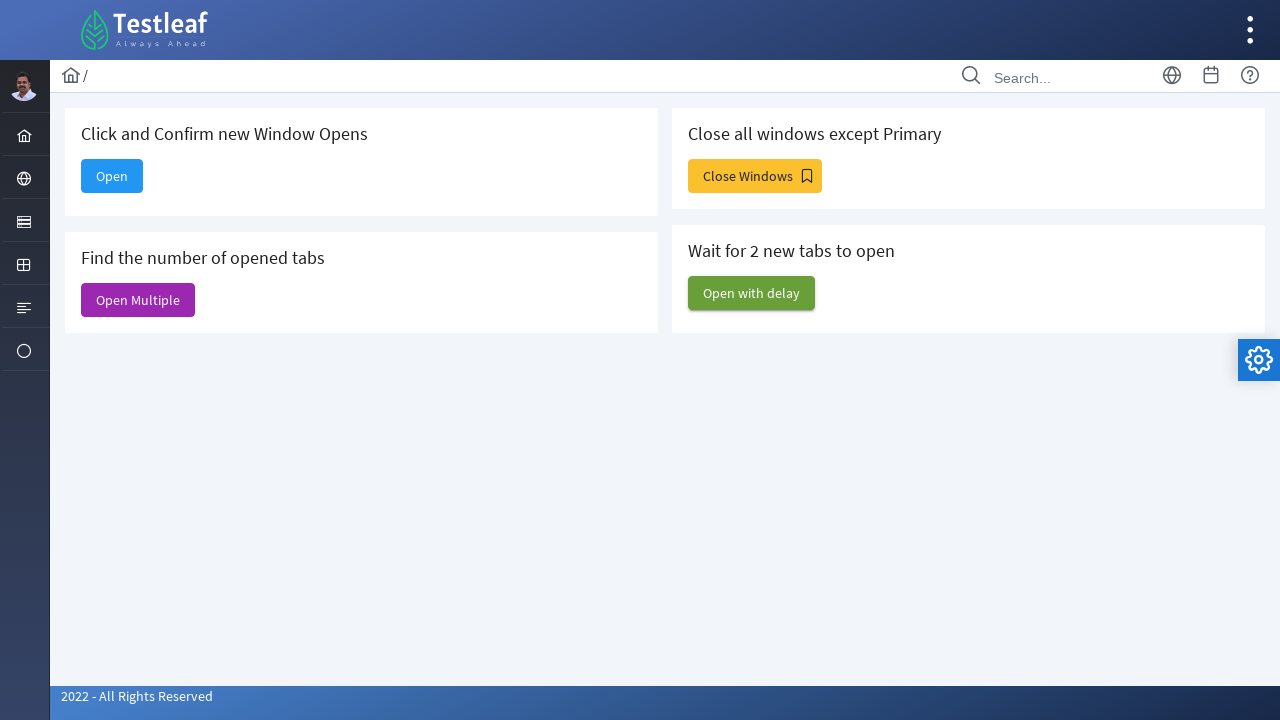